Tests checkbox functionality by navigating to a checkbox page and clicking on a checkbox element to check it

Starting URL: https://formy-project.herokuapp.com/checkbox

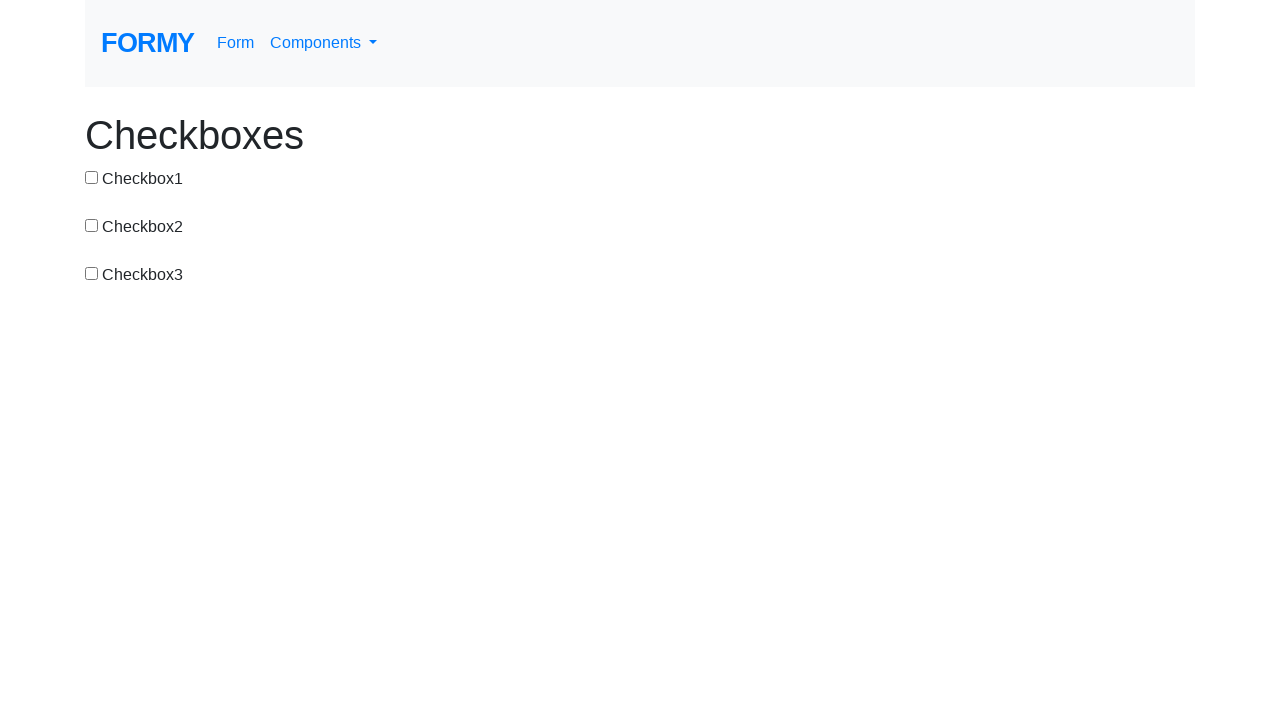

Clicked on first checkbox to check it at (92, 177) on #checkbox-1
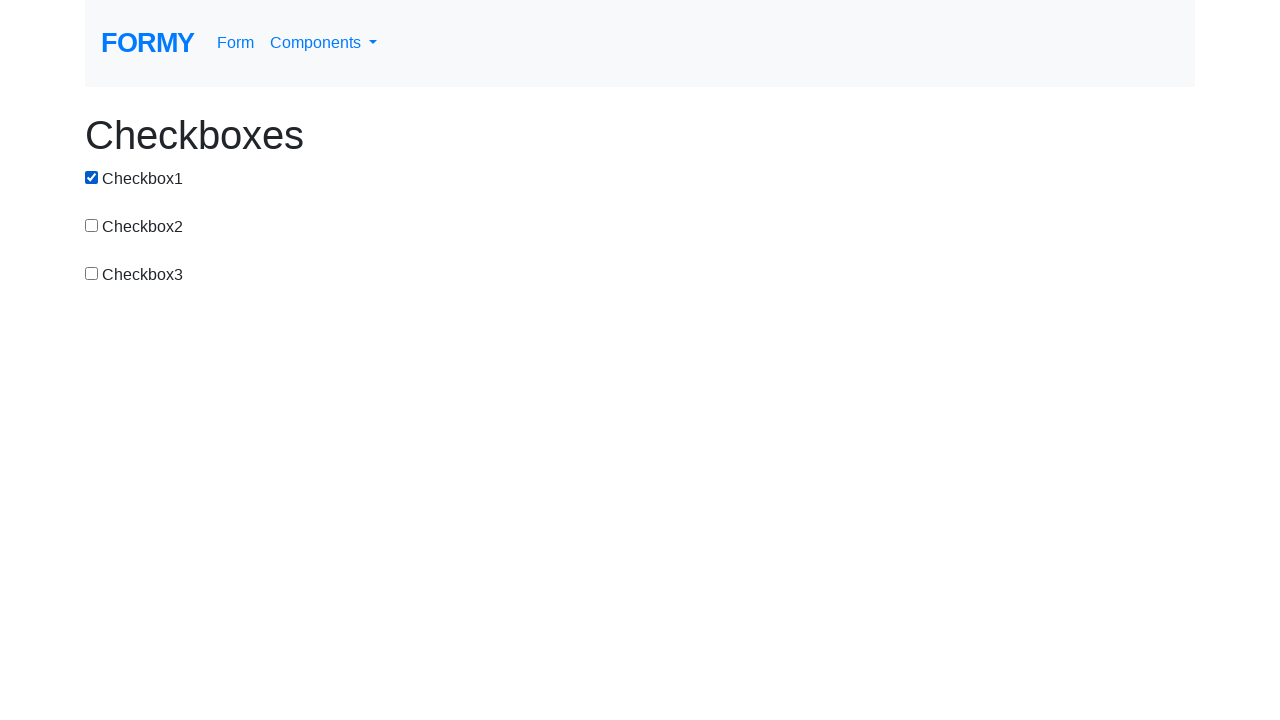

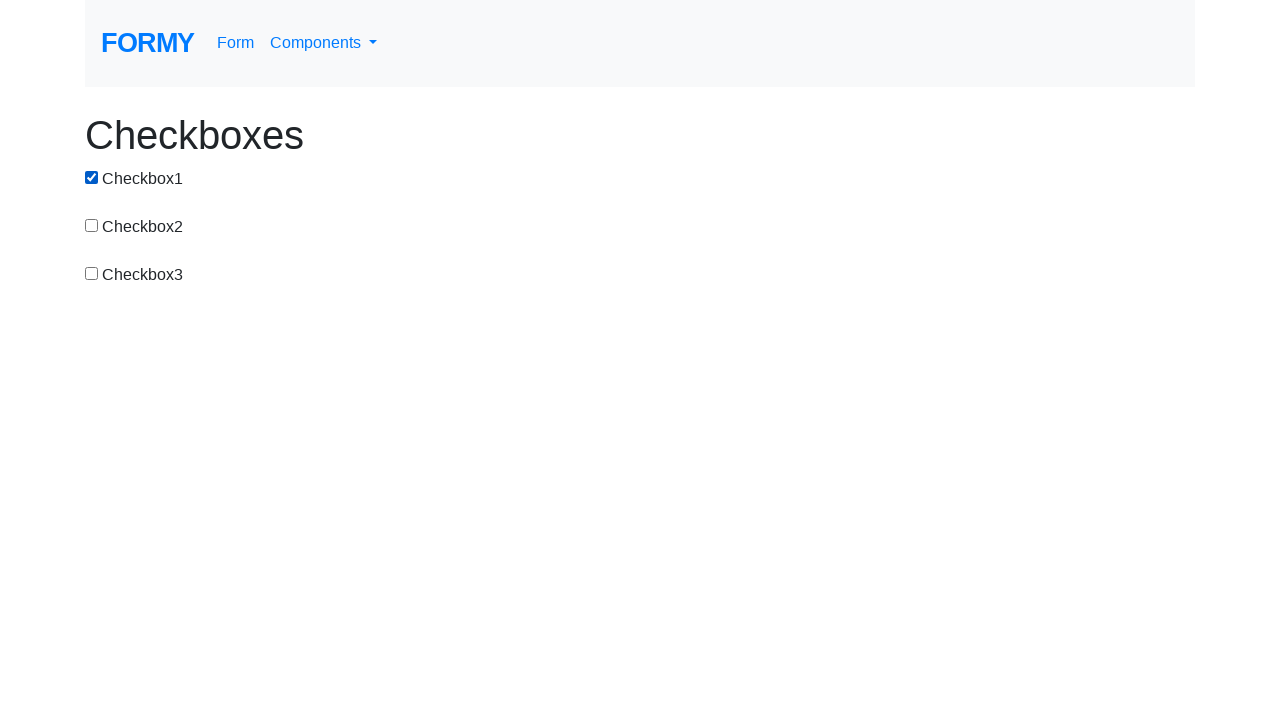